Tests different types of JavaScript alerts (simple alert, confirmation, and prompt) on the automation practice site by clicking alert buttons and interacting with them

Starting URL: http://automationbykrishna.com/

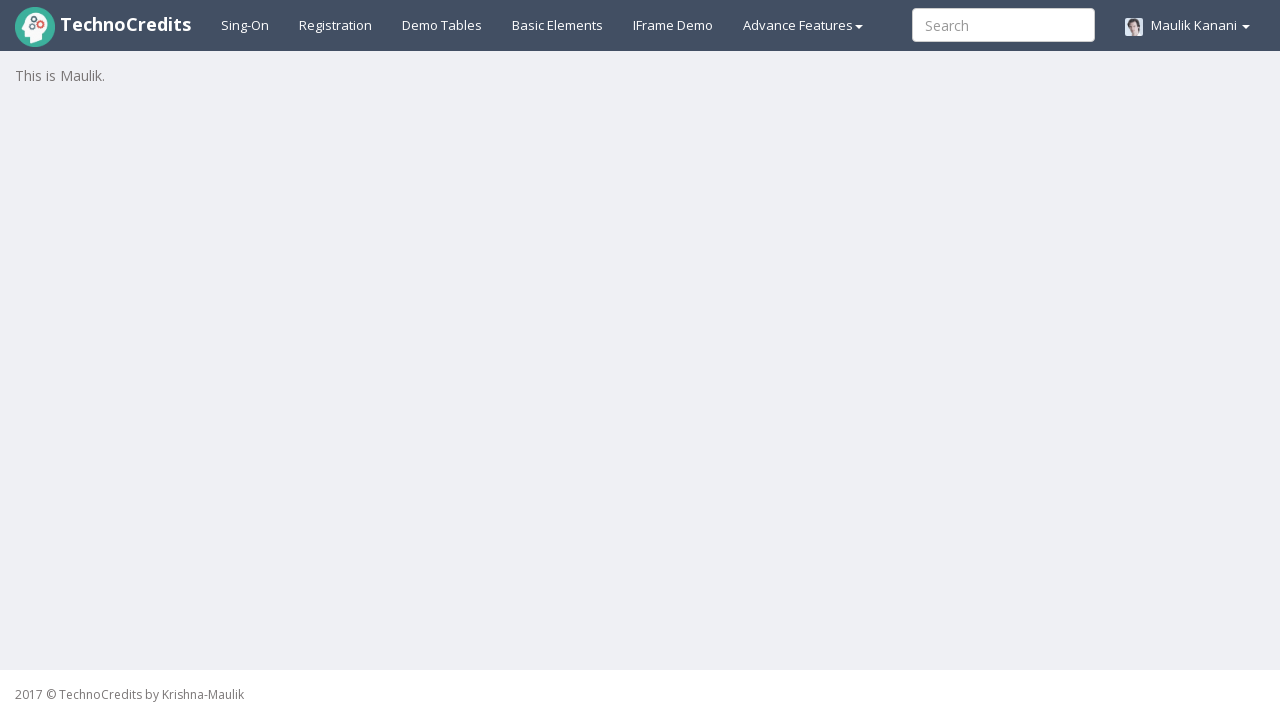

Clicked on Basic Elements tab at (558, 25) on a:text('Basic Elements')
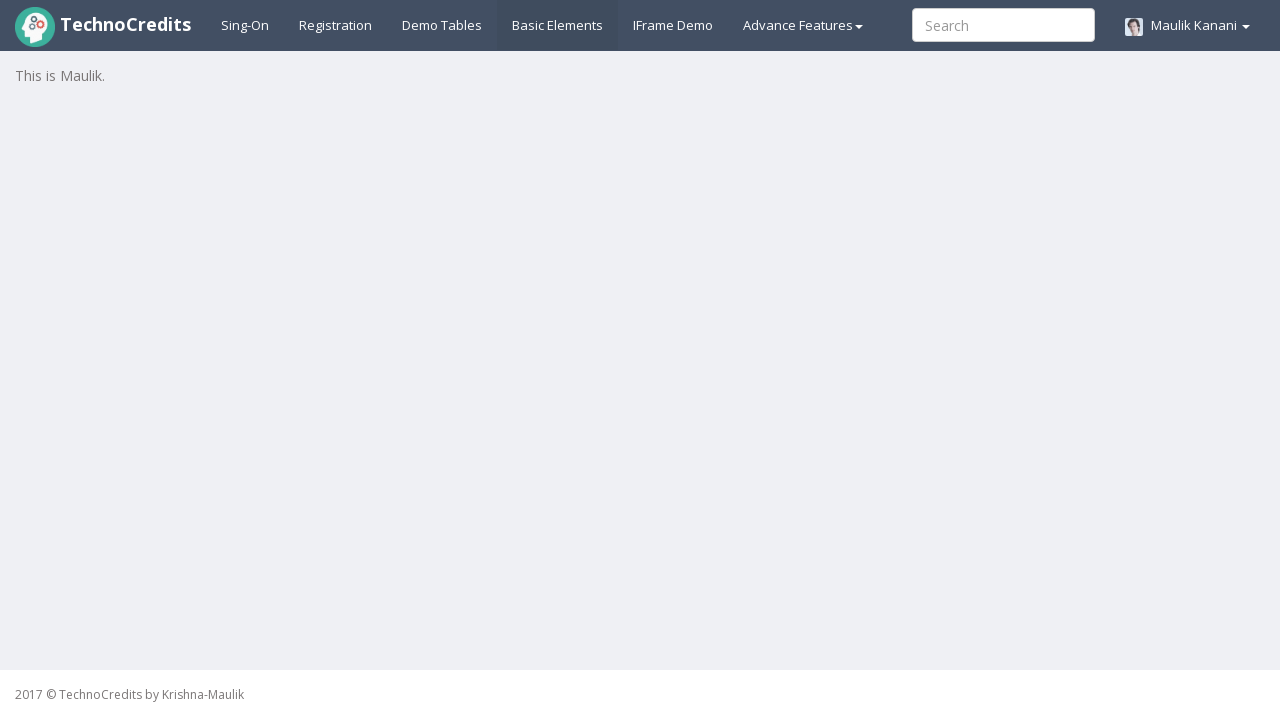

Scrolled down 250 pixels to view alert buttons
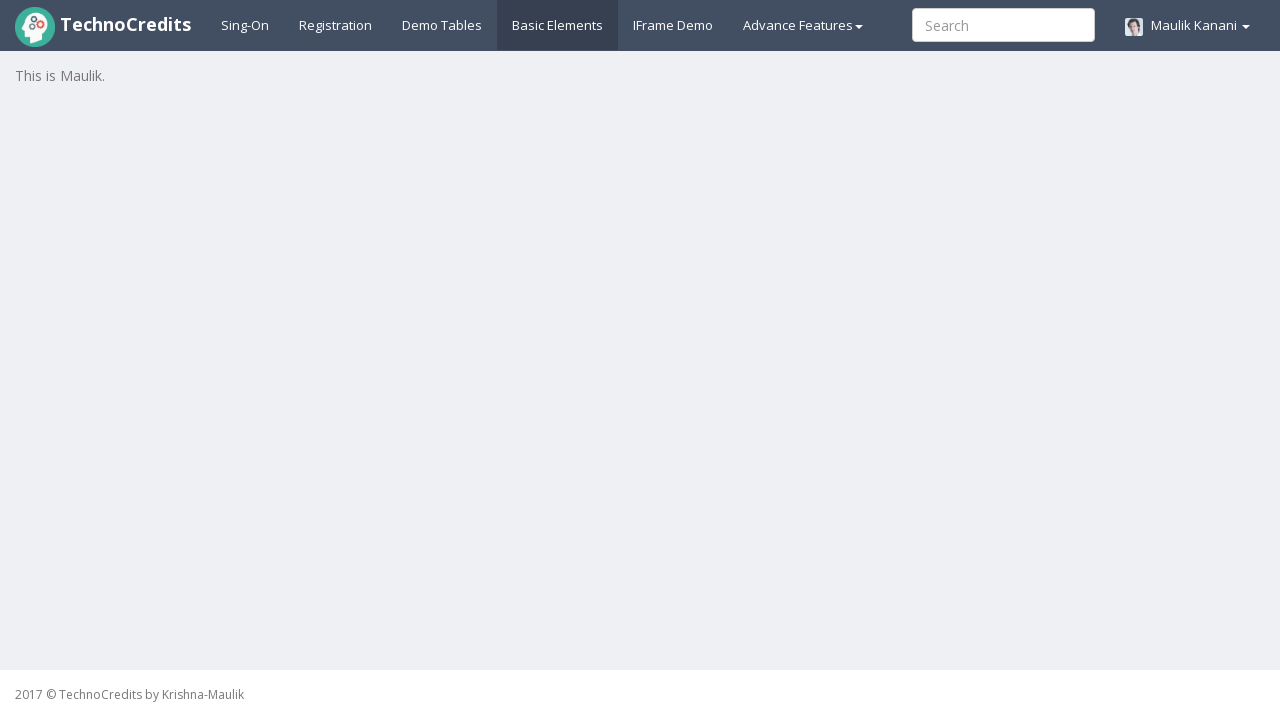

Clicked on Simple Alert button at (73, 578) on button#javascriptAlert
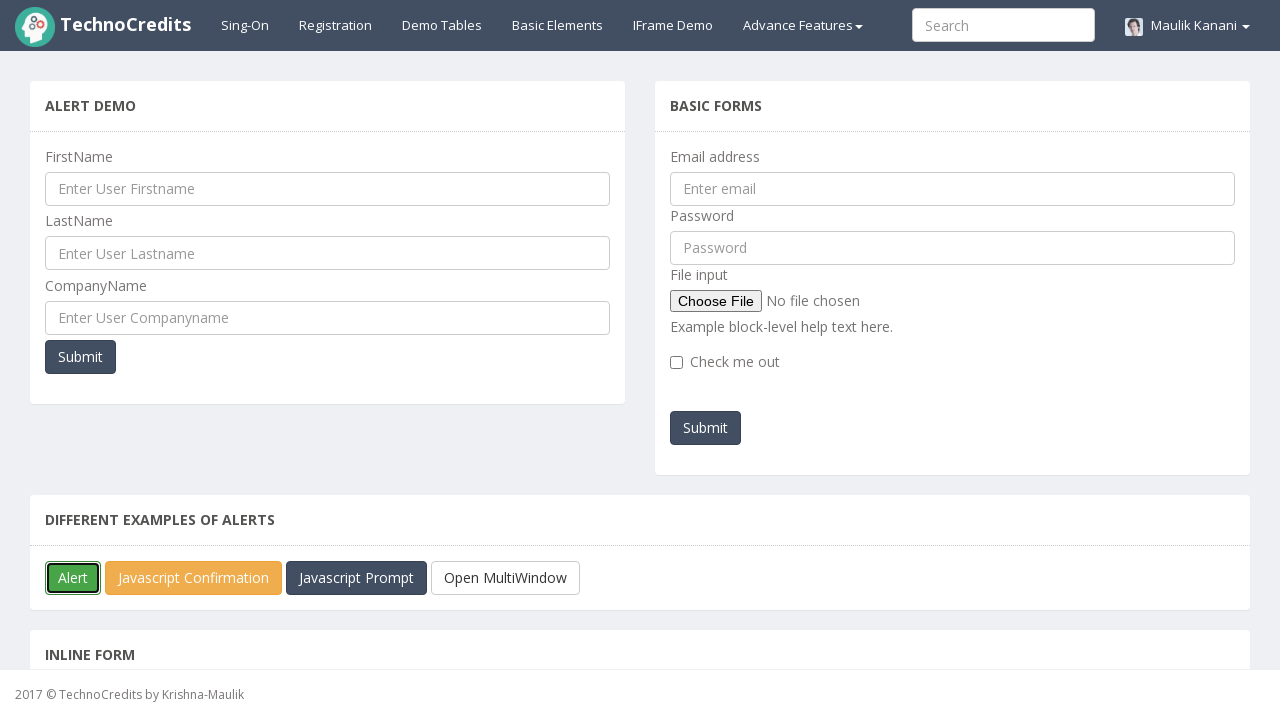

Accepted simple alert dialog
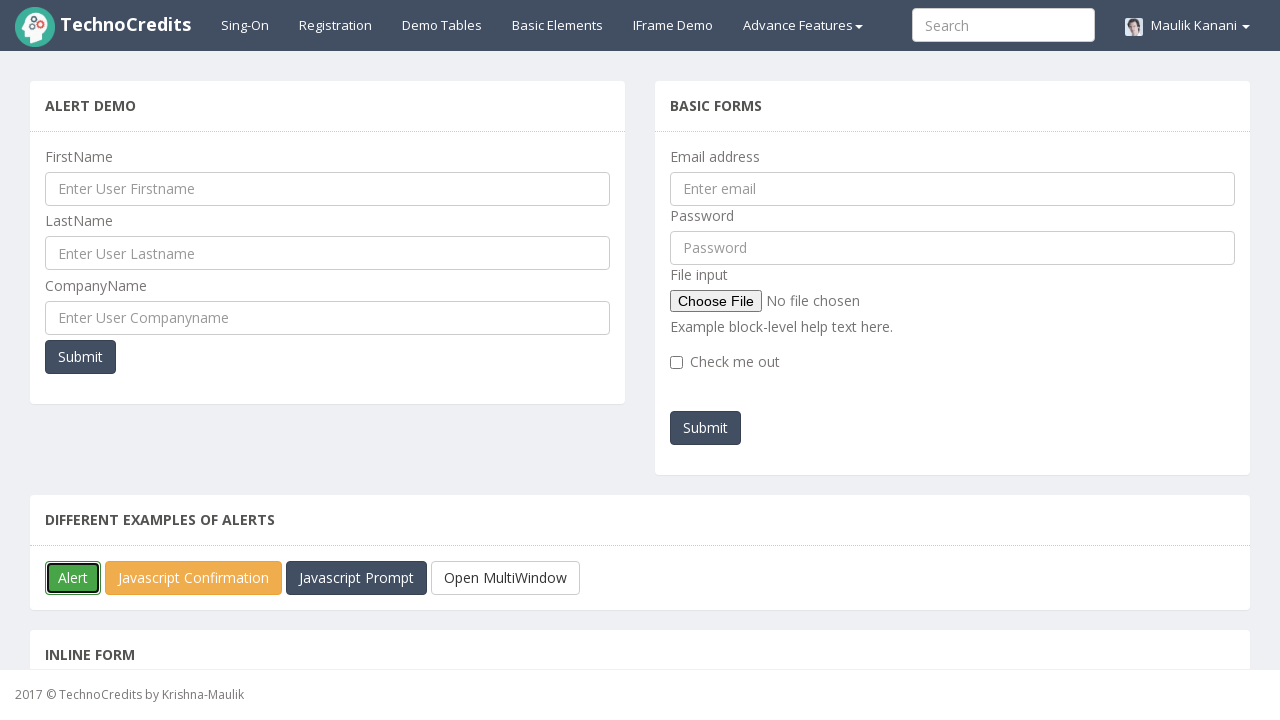

Clicked on JavaScript Confirmation Alert button at (194, 578) on button#javascriptConfirmBox
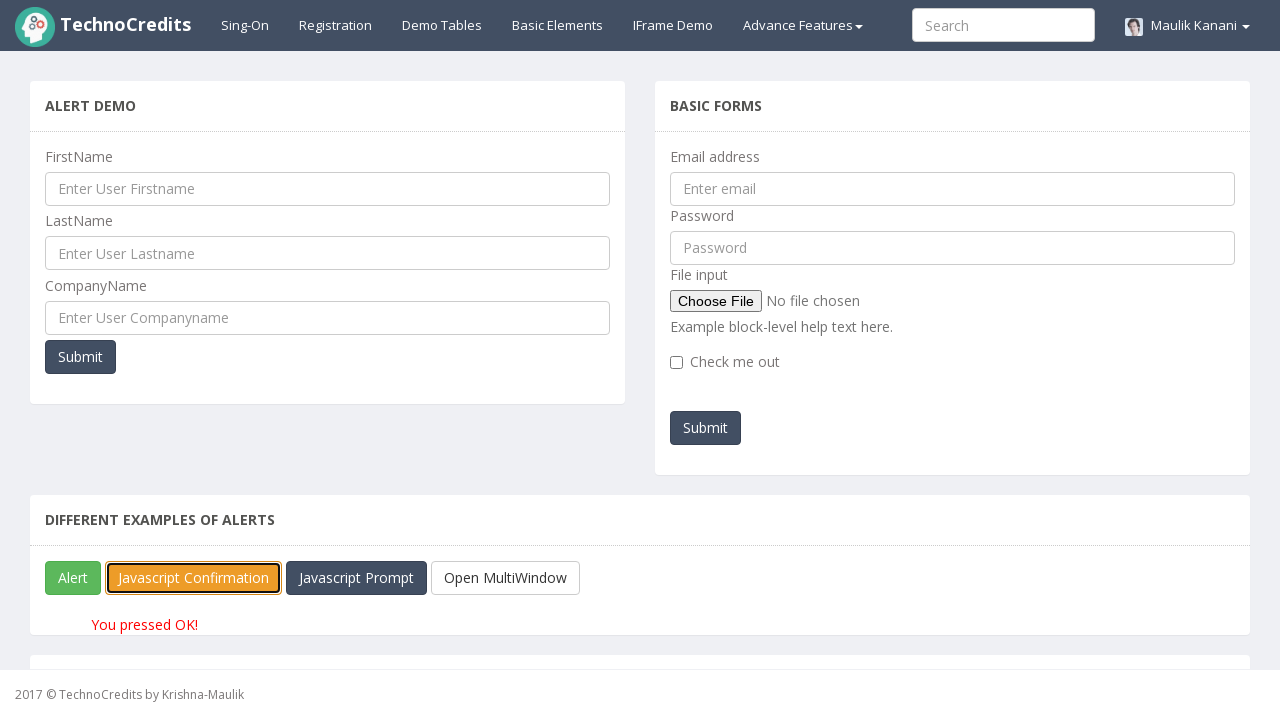

Accepted confirmation dialog
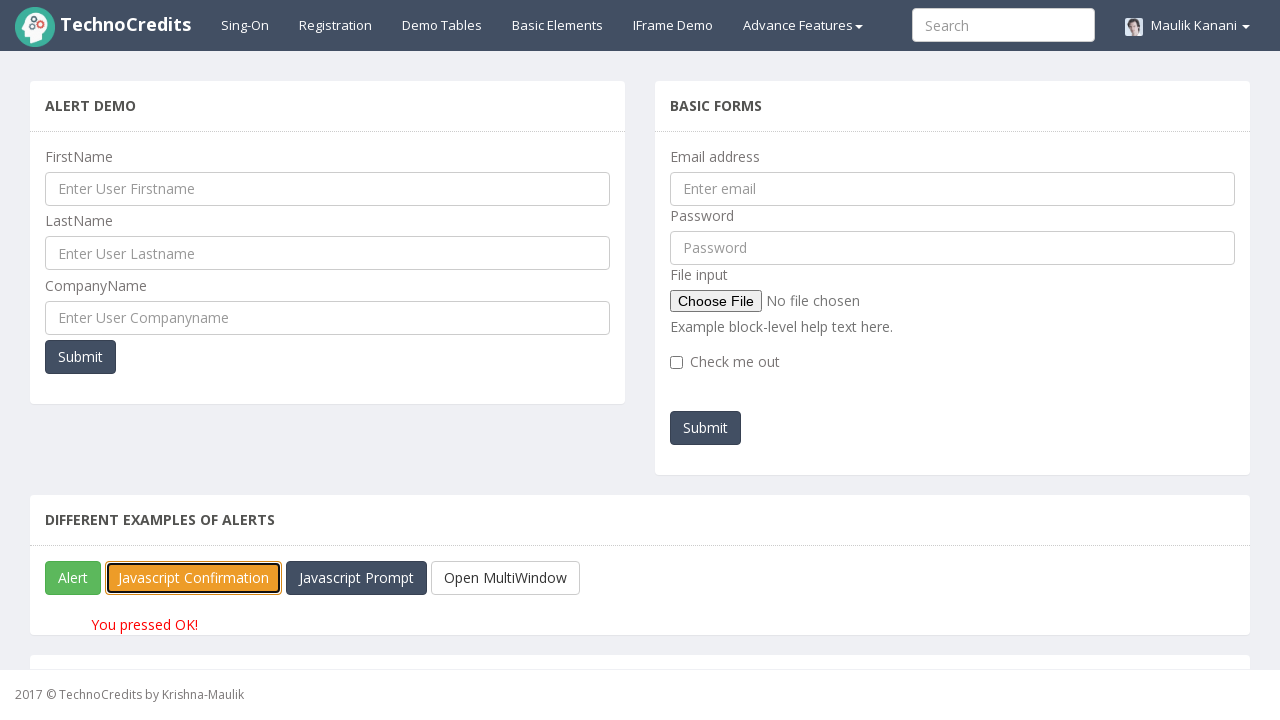

Confirmation message element loaded
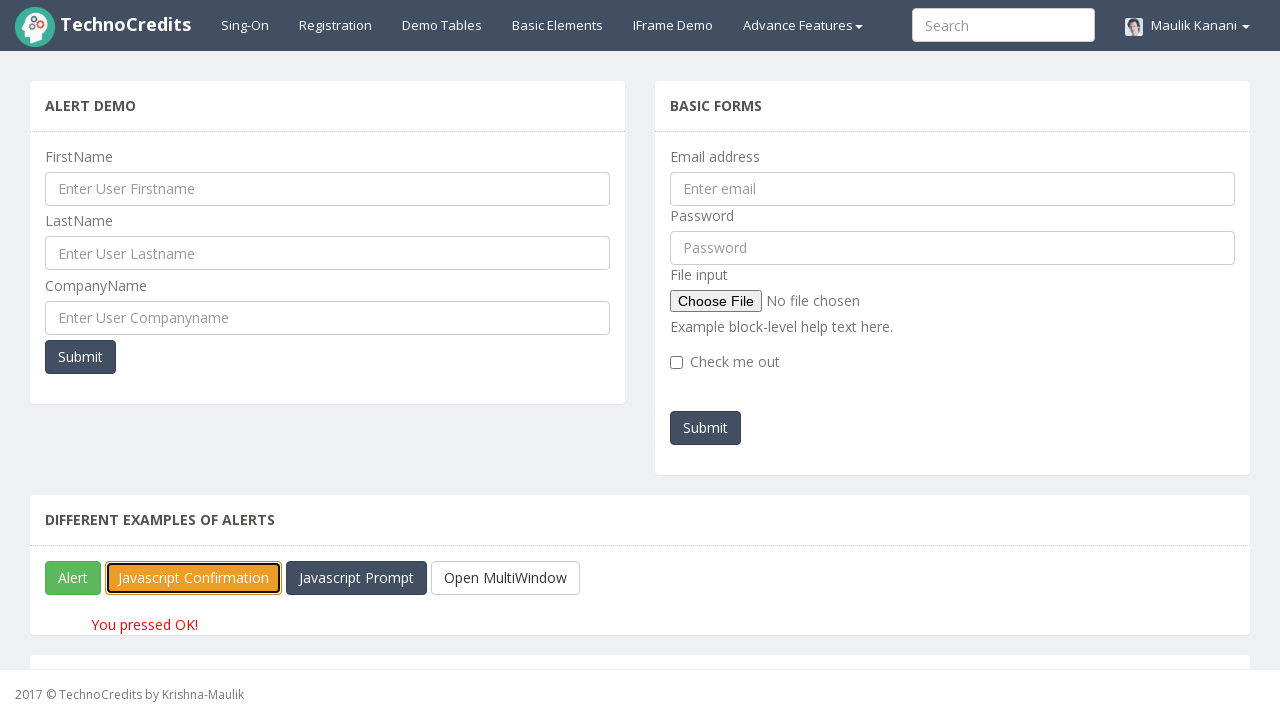

Set up prompt dialog handler to accept with 'Rohini'
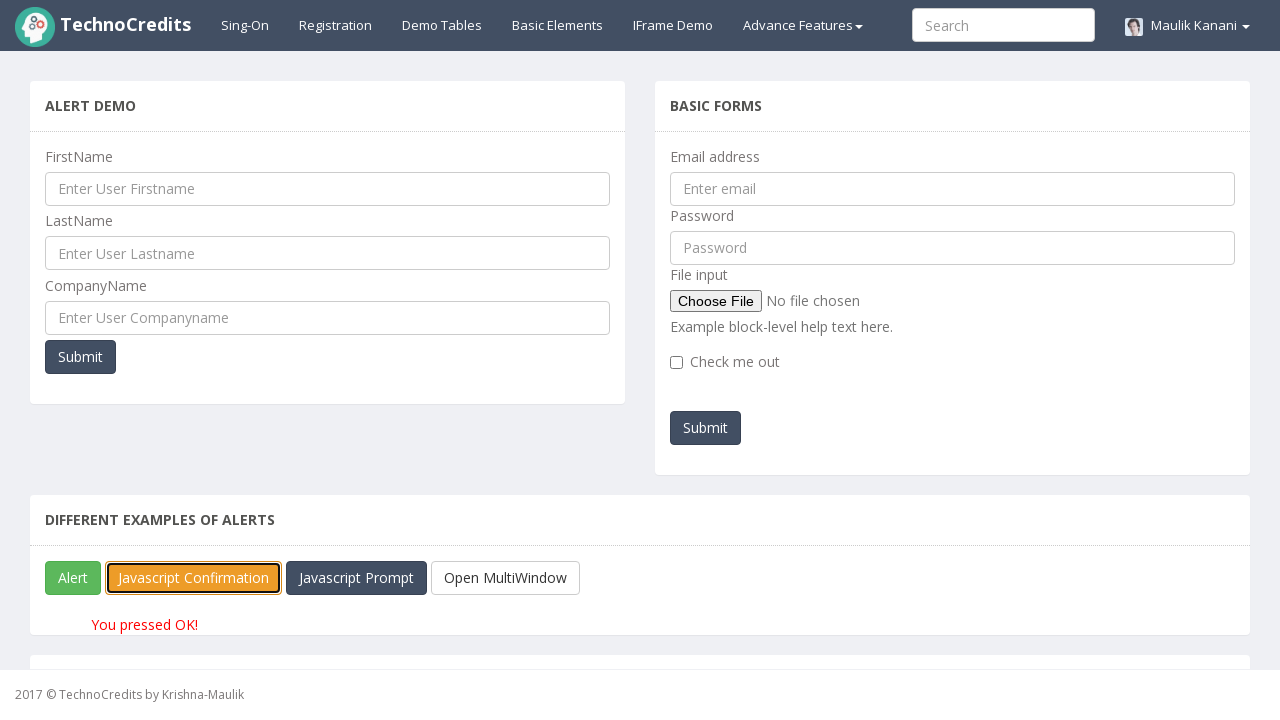

Clicked on JavaScript Prompt button at (356, 578) on button#javascriptPromp
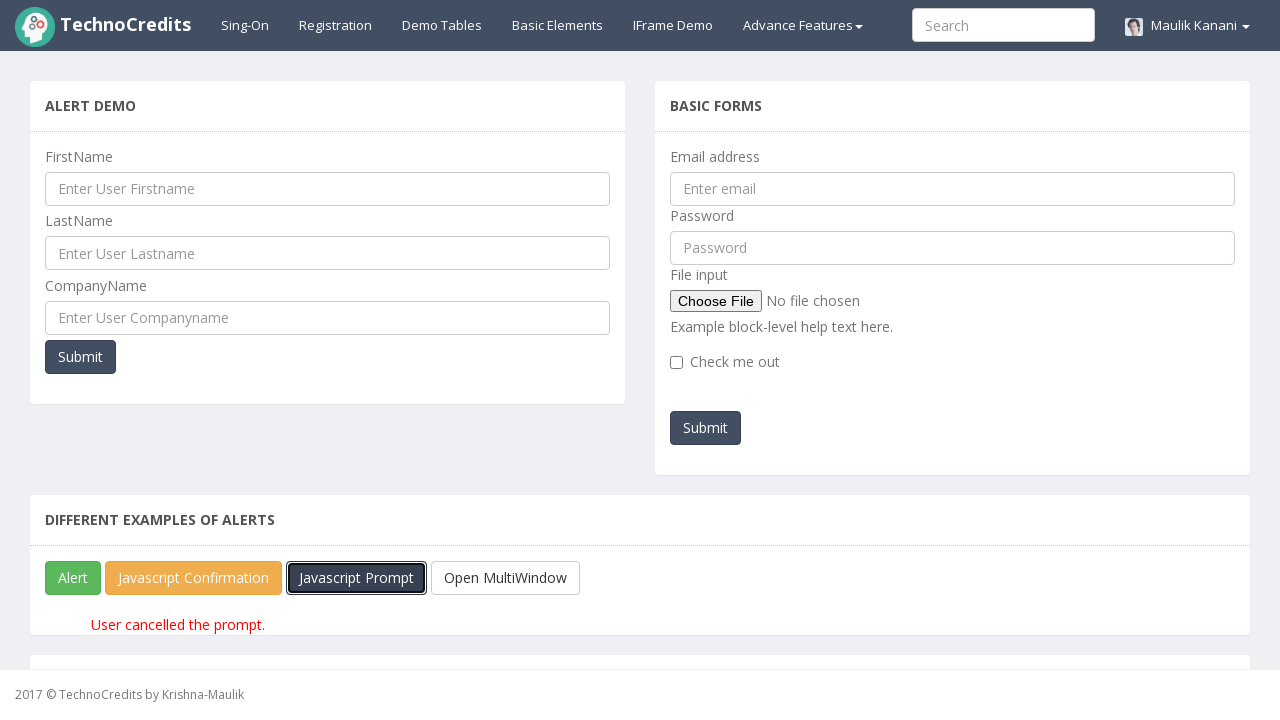

Prompt result message element loaded
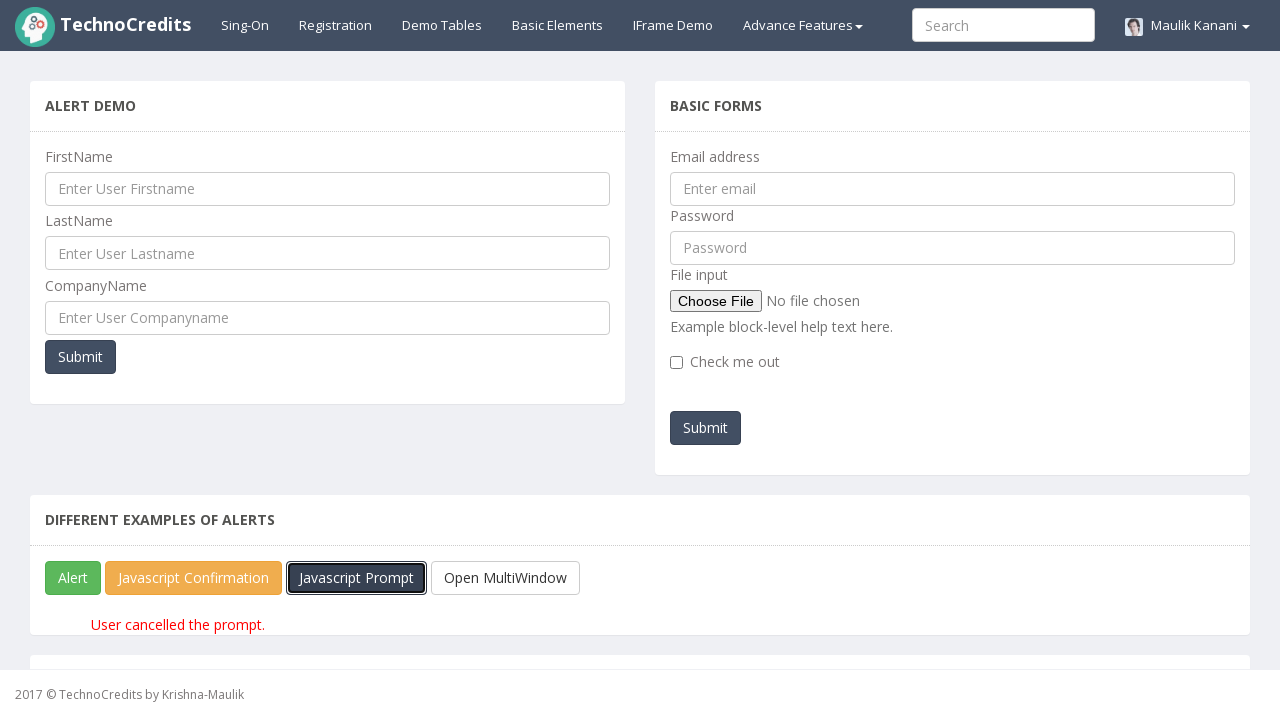

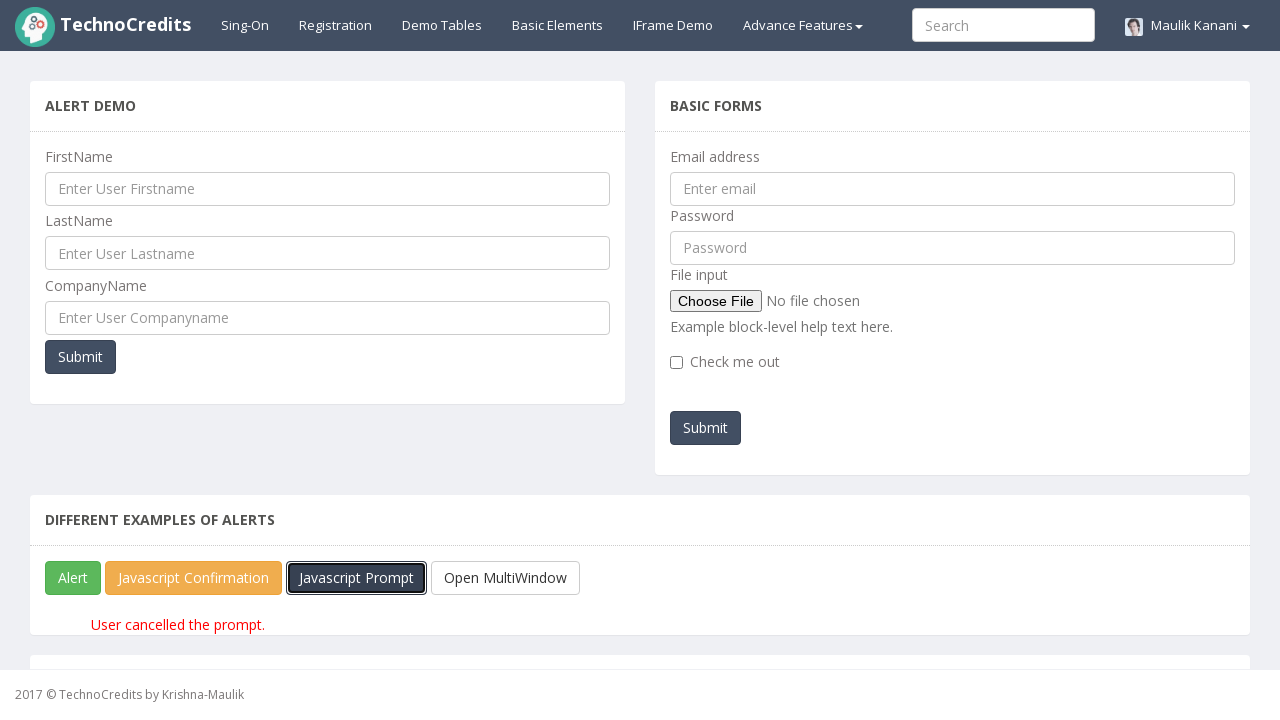